Tests drawing a signature on a canvas element using mouse actions to simulate handwriting movements

Starting URL: https://signature-generator.com/draw-signature/

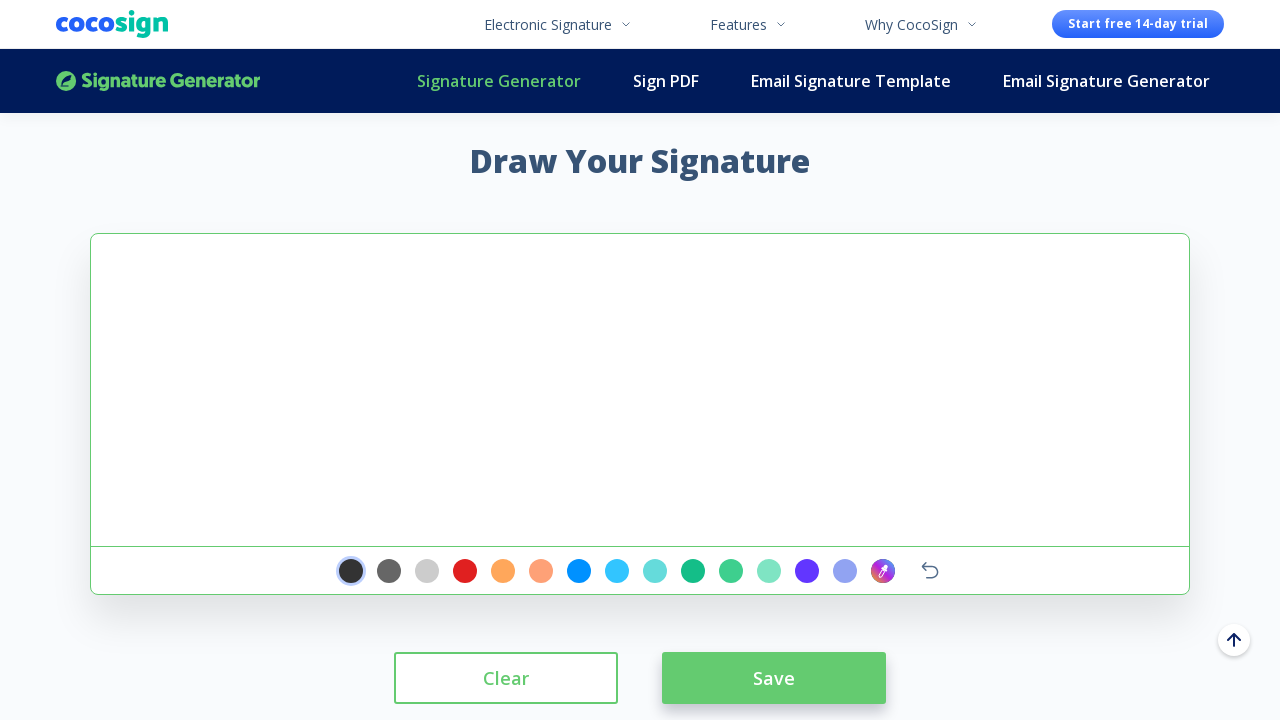

Waited for signature canvas to load
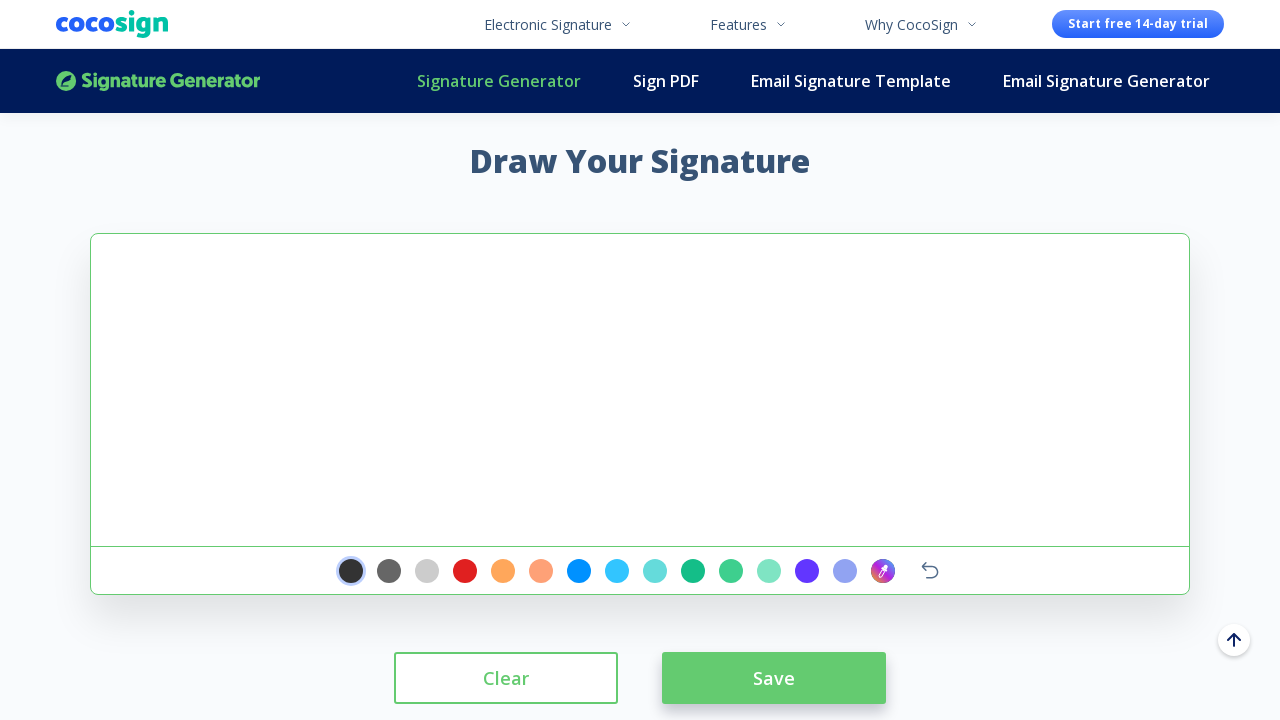

Located signature canvas element
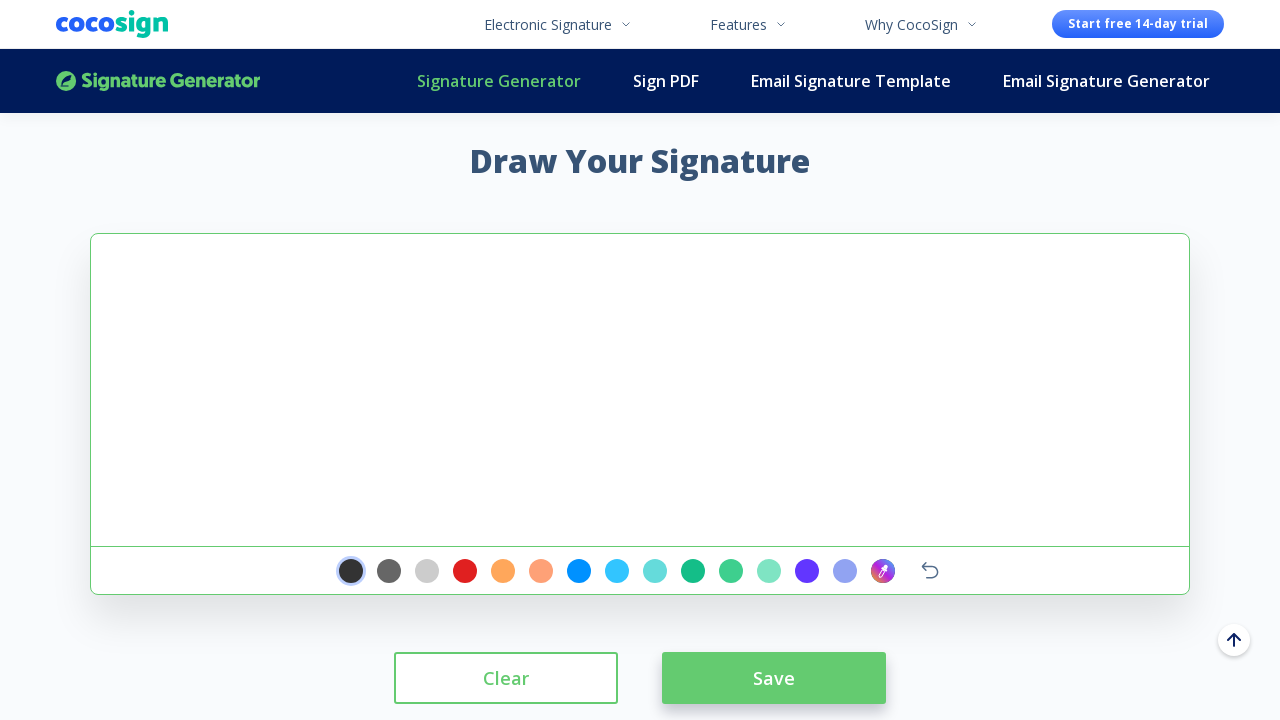

Retrieved canvas bounding box coordinates
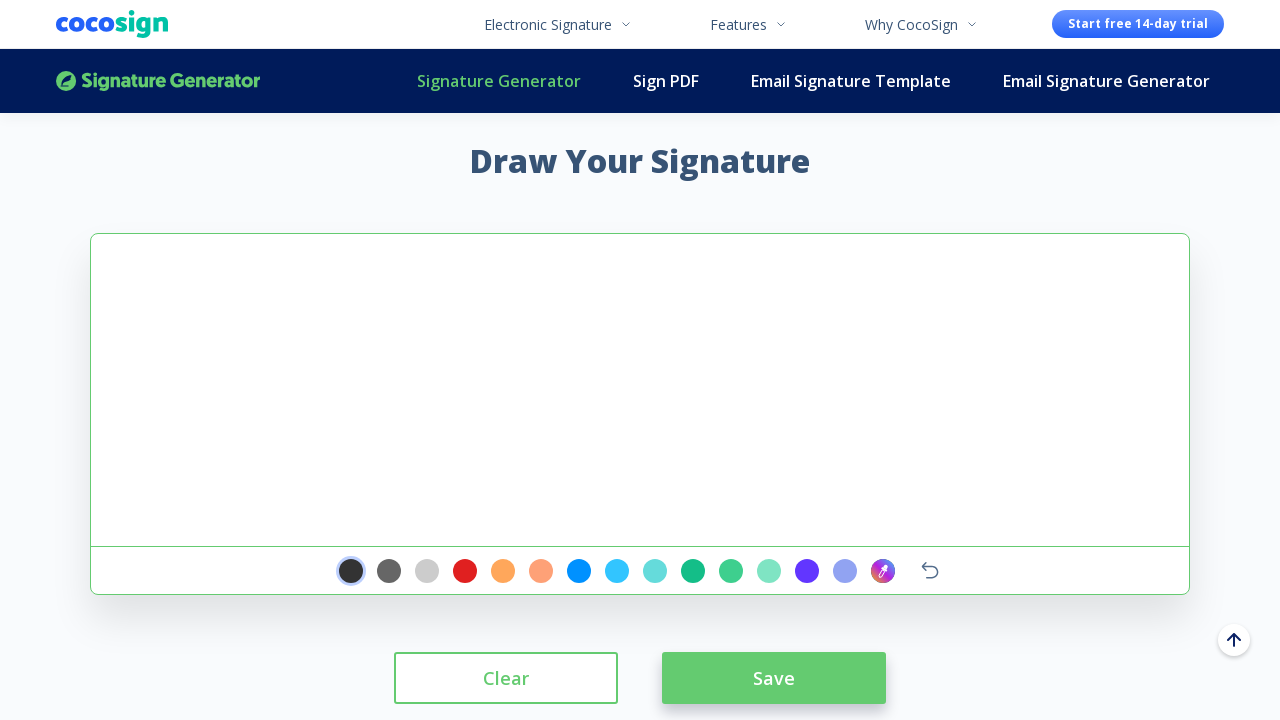

Calculated canvas center position
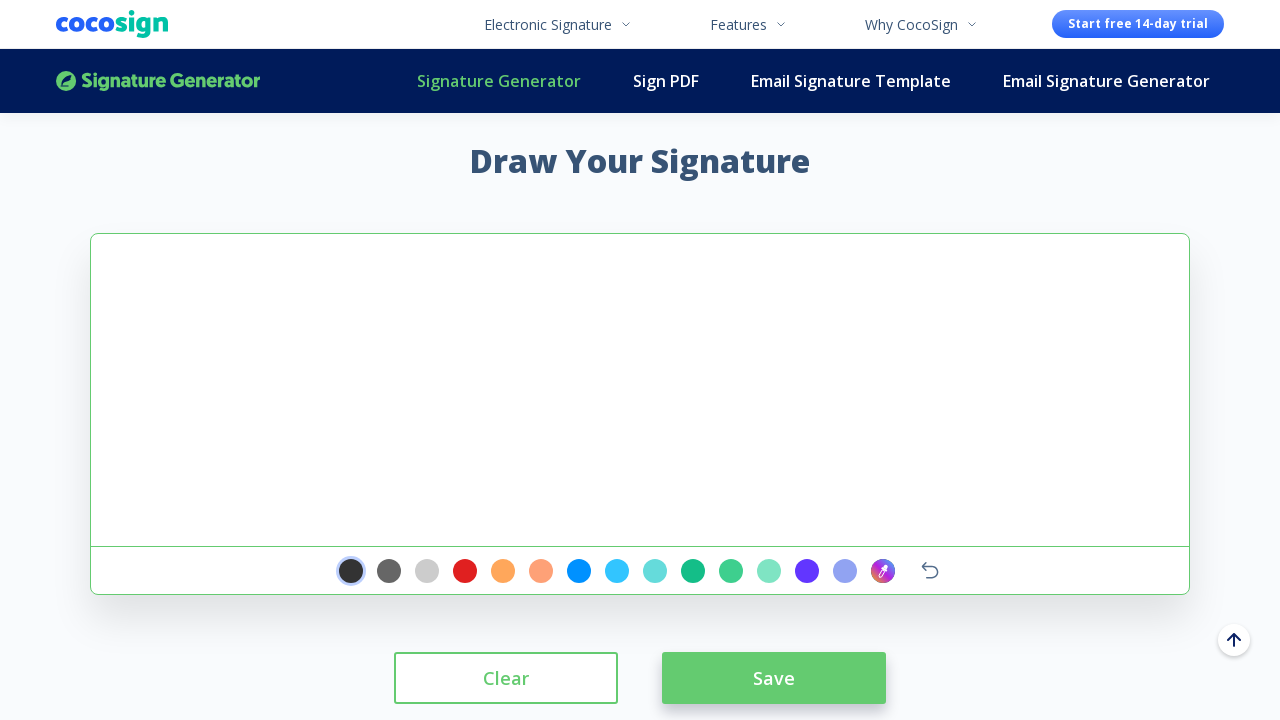

Clicked on canvas to focus at (640, 390) on #signature-pad
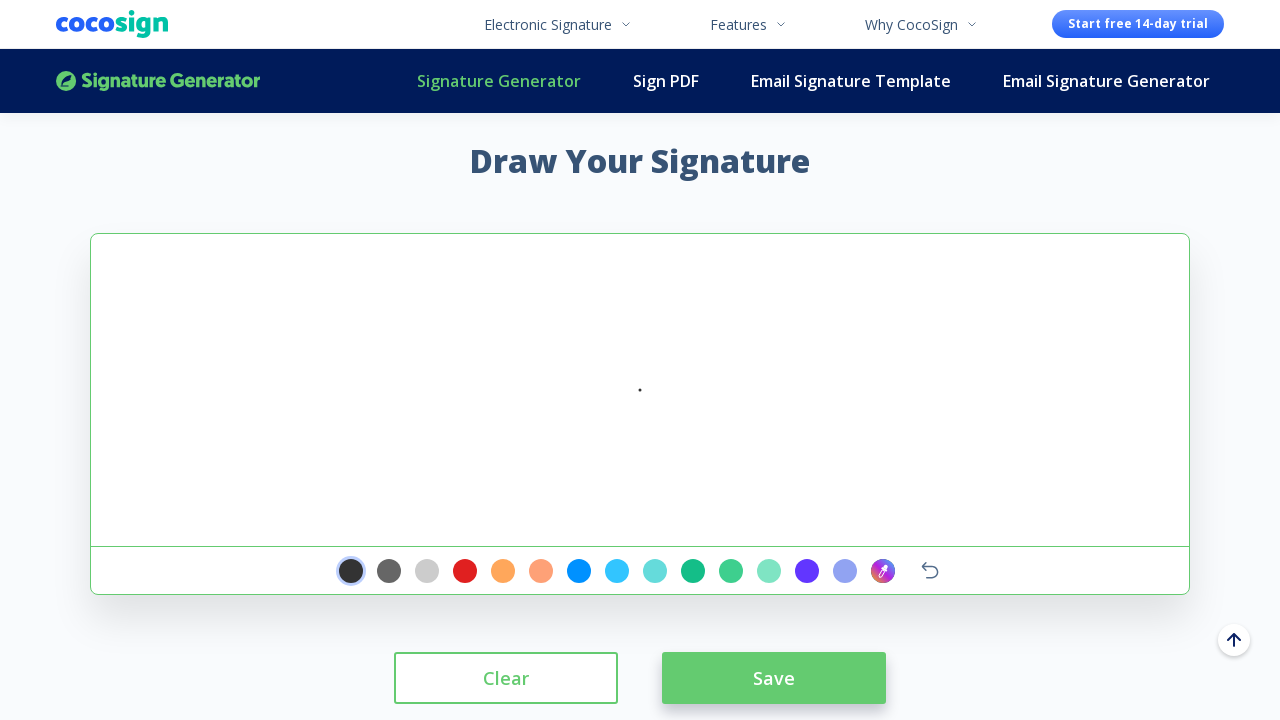

Moved mouse to signature starting position at (670, 400)
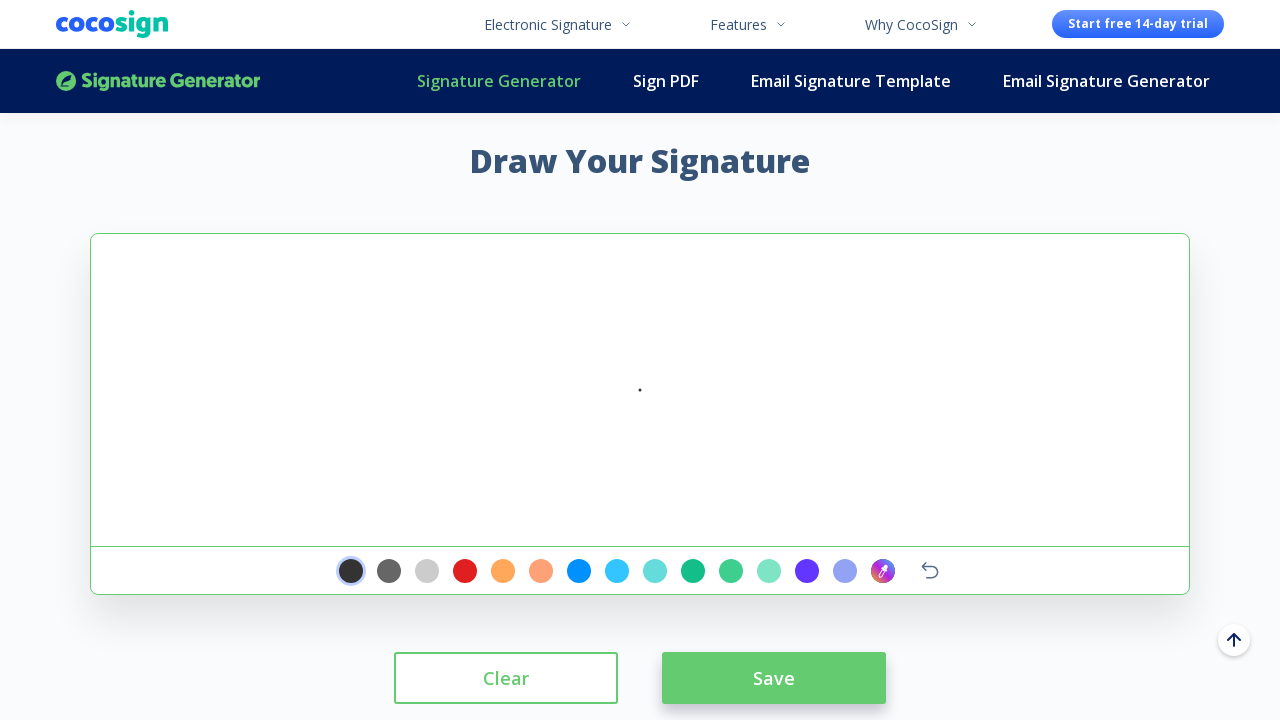

Pressed mouse button down to begin drawing at (670, 400)
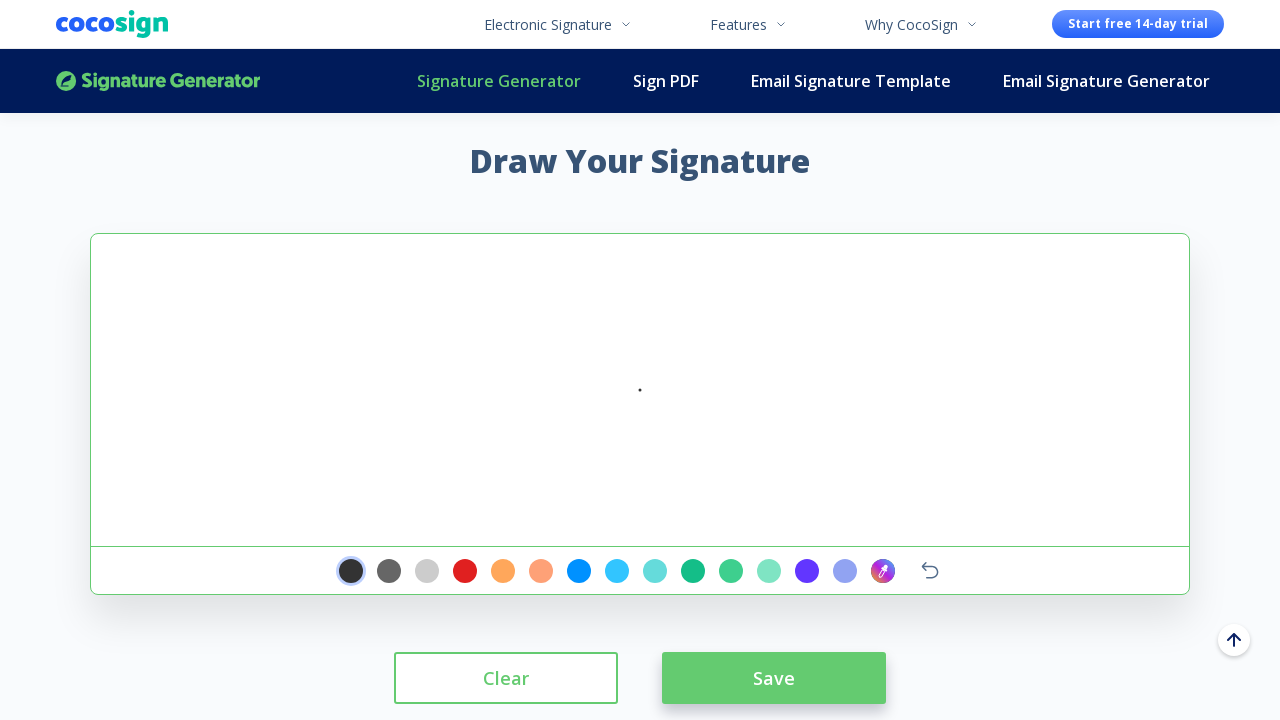

Drew first signature stroke segment at (840, 340)
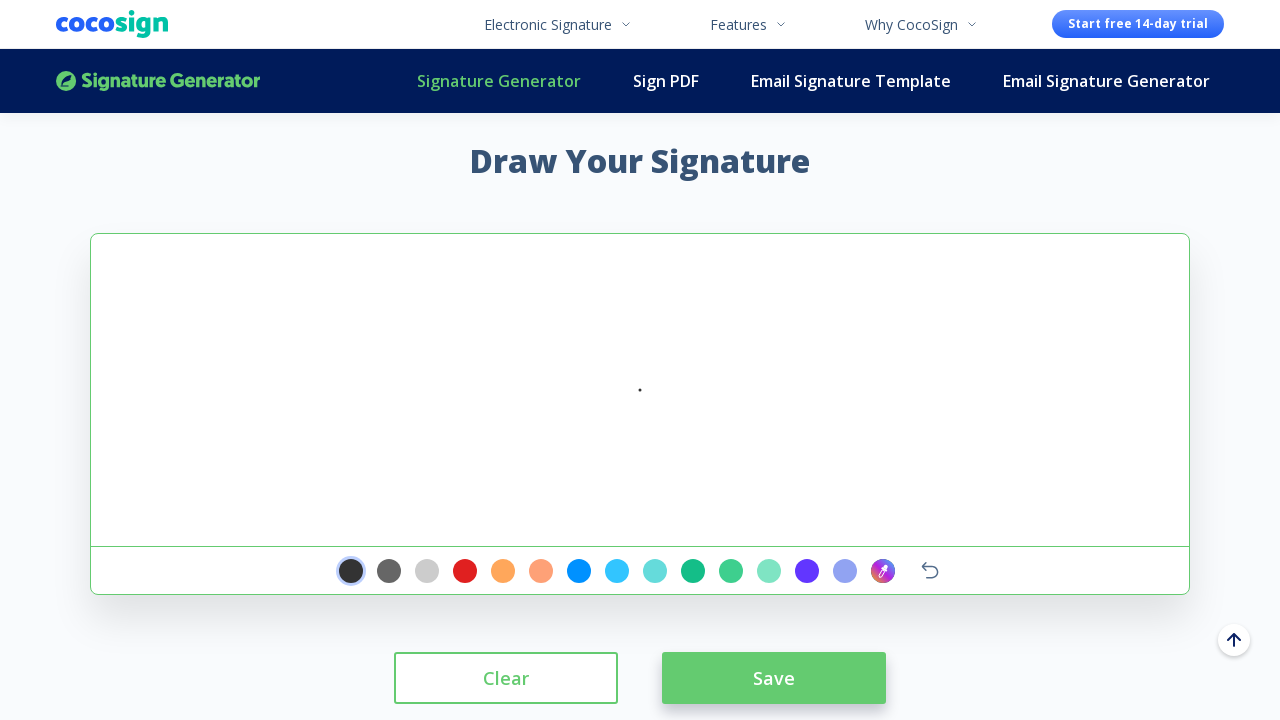

Drew second signature stroke segment at (790, 290)
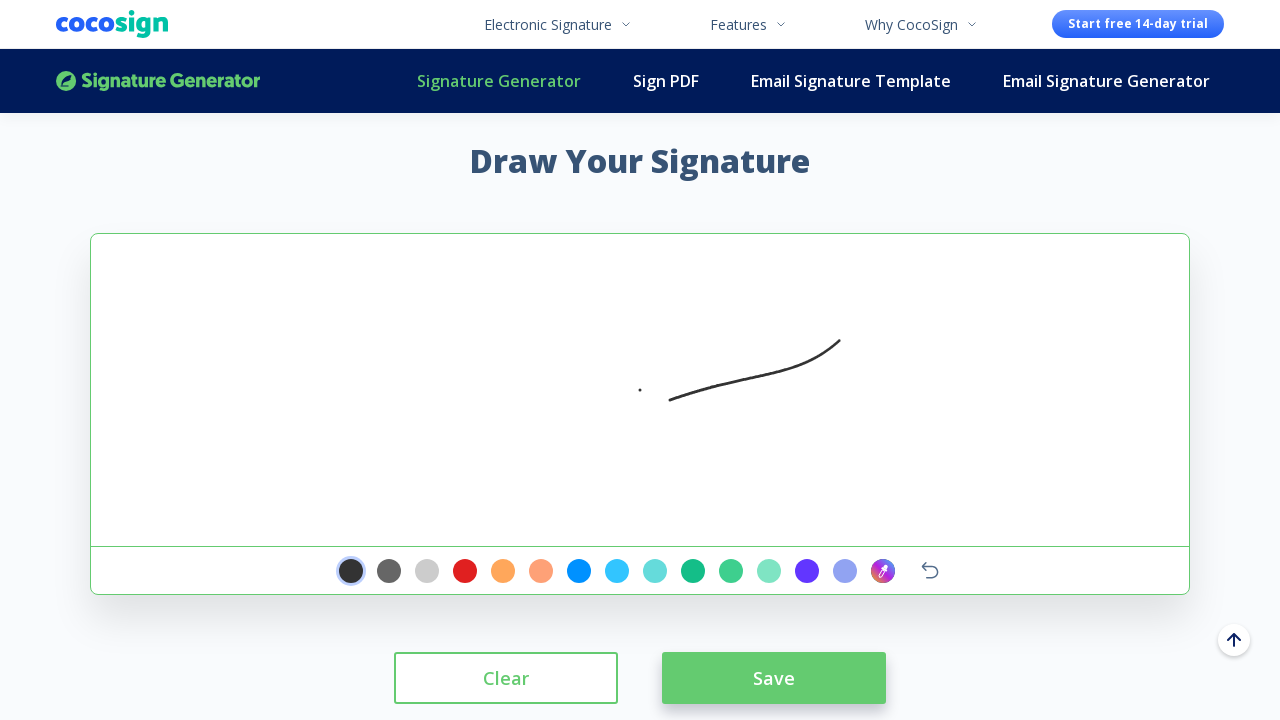

Drew third signature stroke segment at (840, 240)
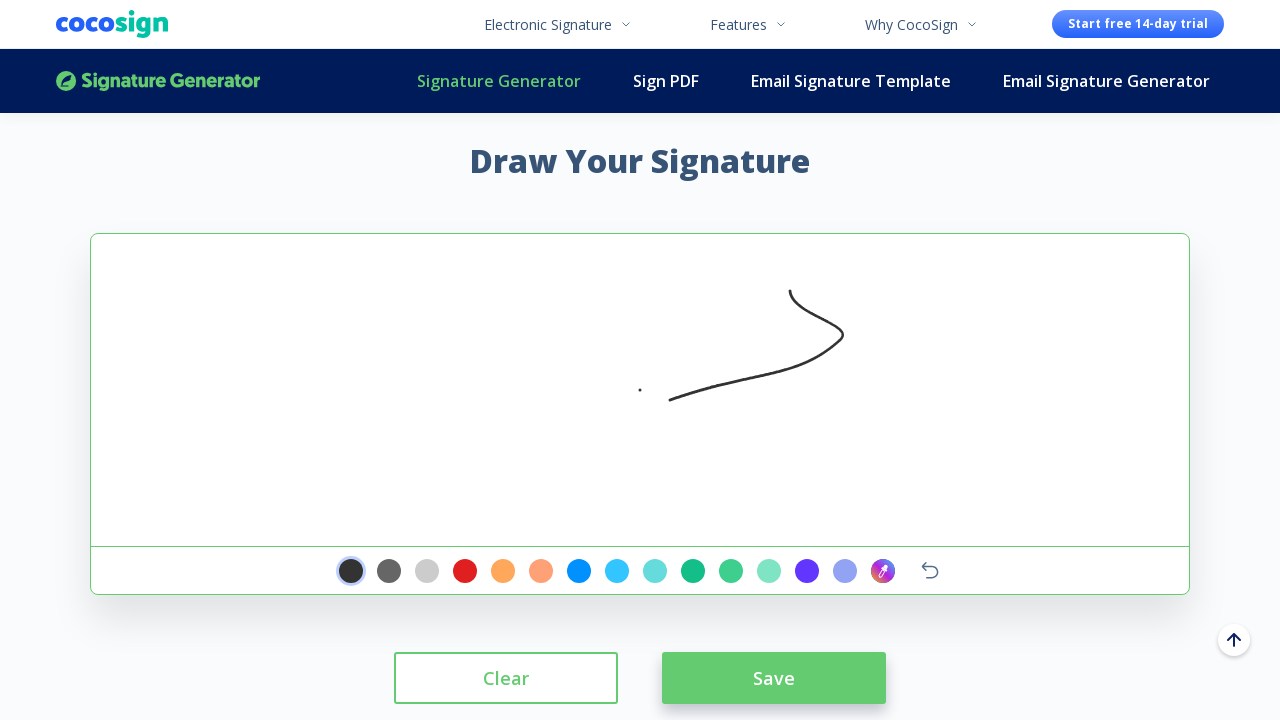

Drew final signature stroke segment at (843, 243)
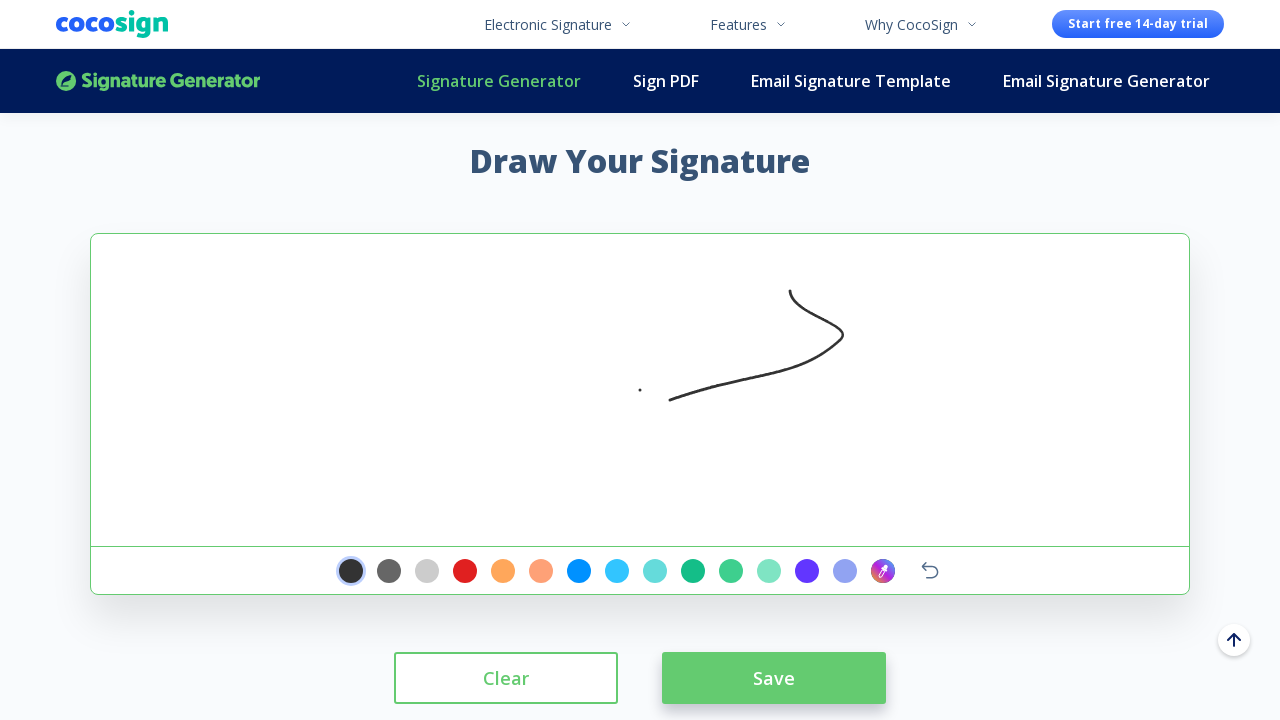

Released mouse button to complete signature drawing at (843, 243)
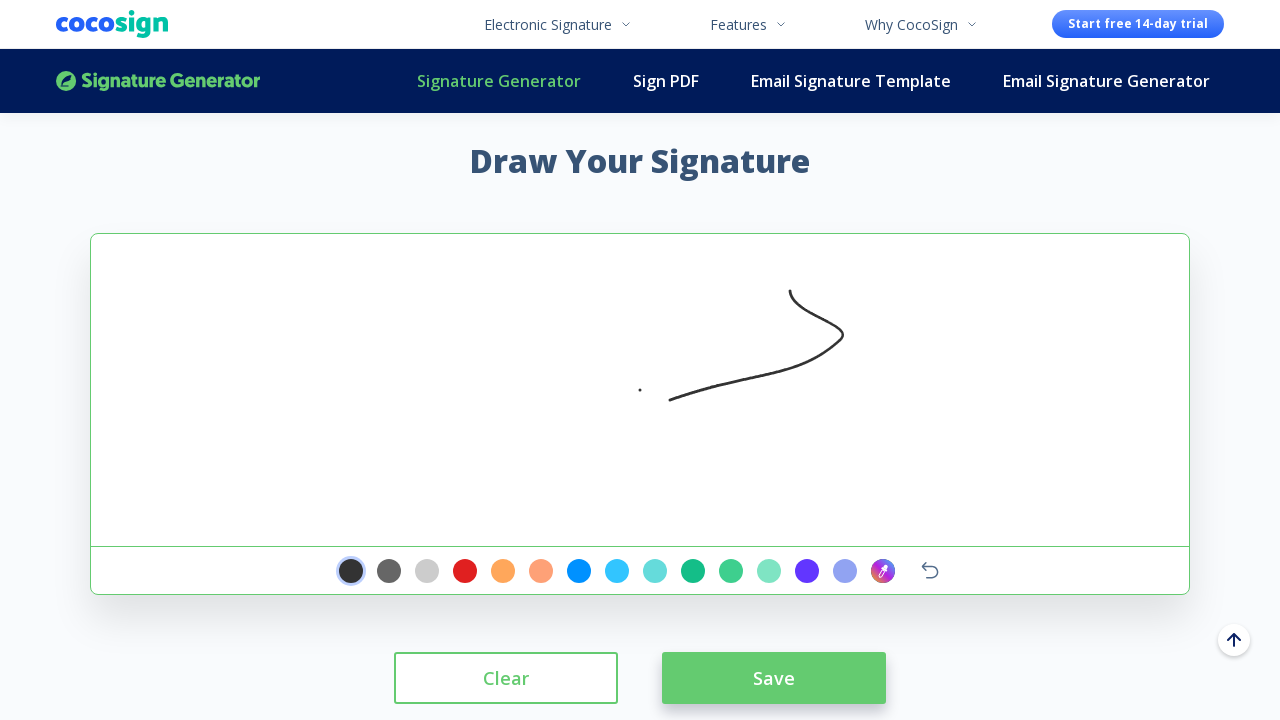

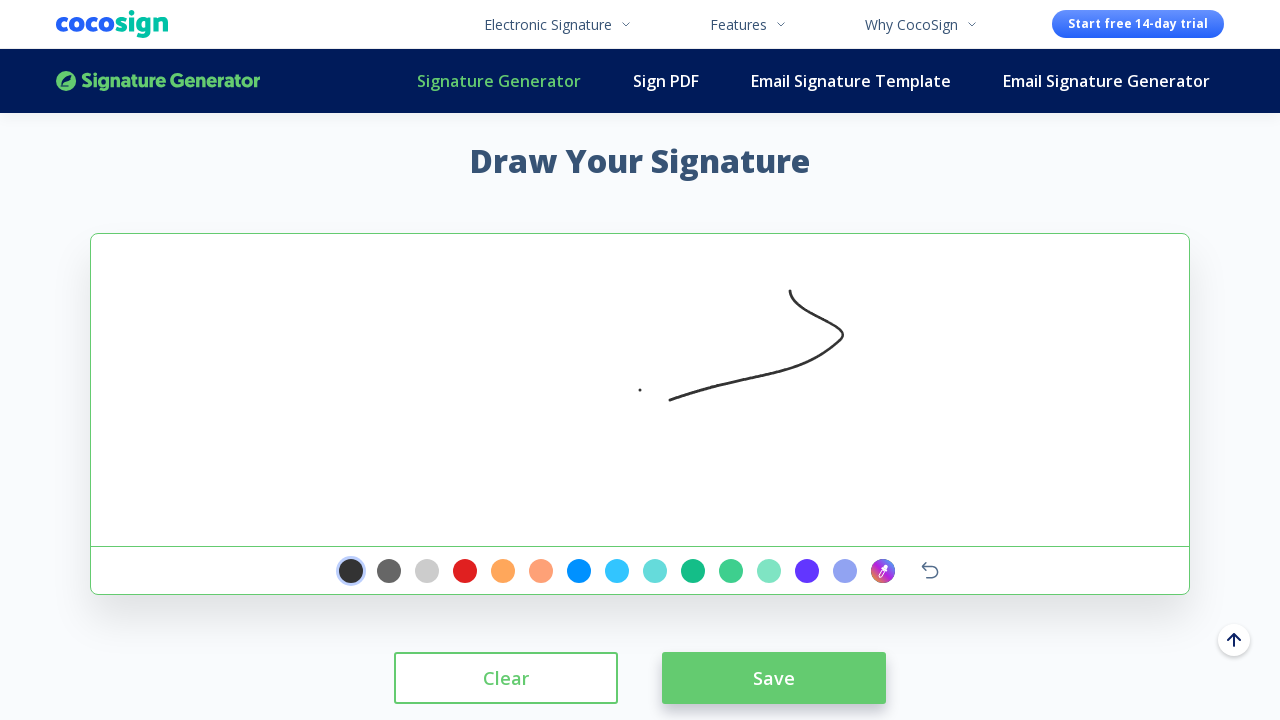